Tests country dropdown selection functionality on OrangeHRM free trial page

Starting URL: https://www.orangehrm.com/30-day-free-trial

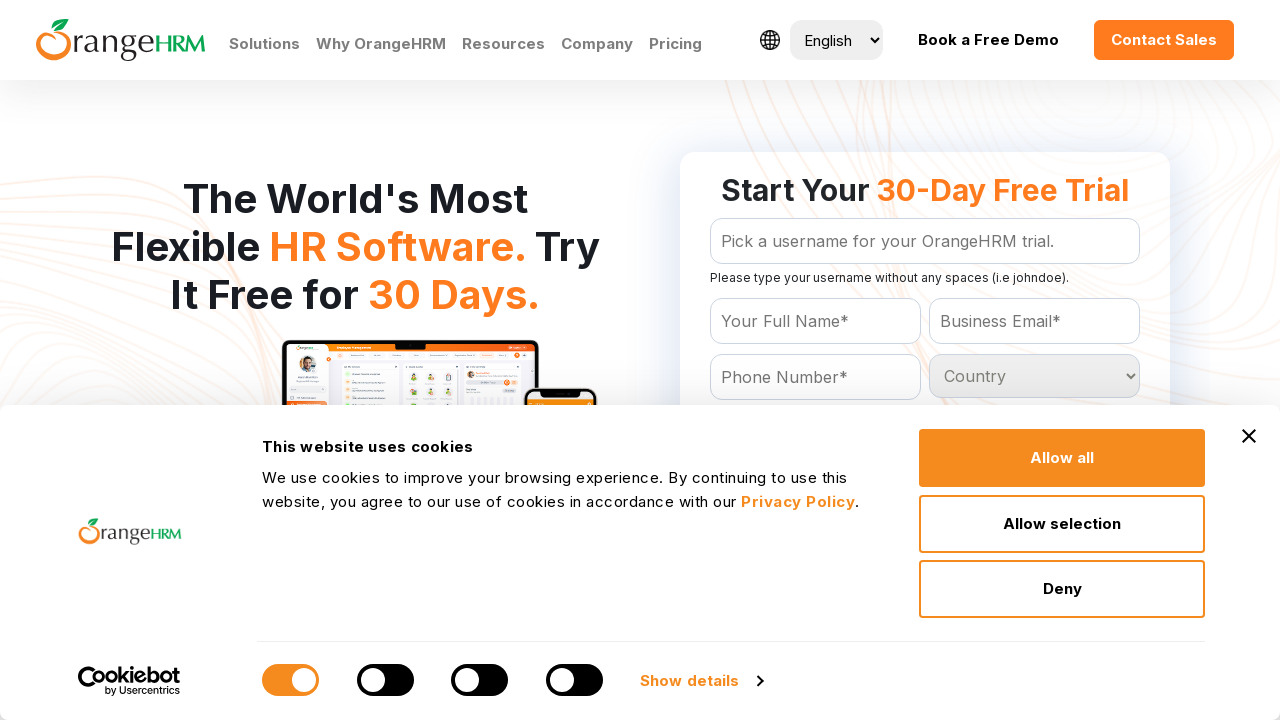

Selected 'Angola' from the country dropdown on #Form_getForm_Country
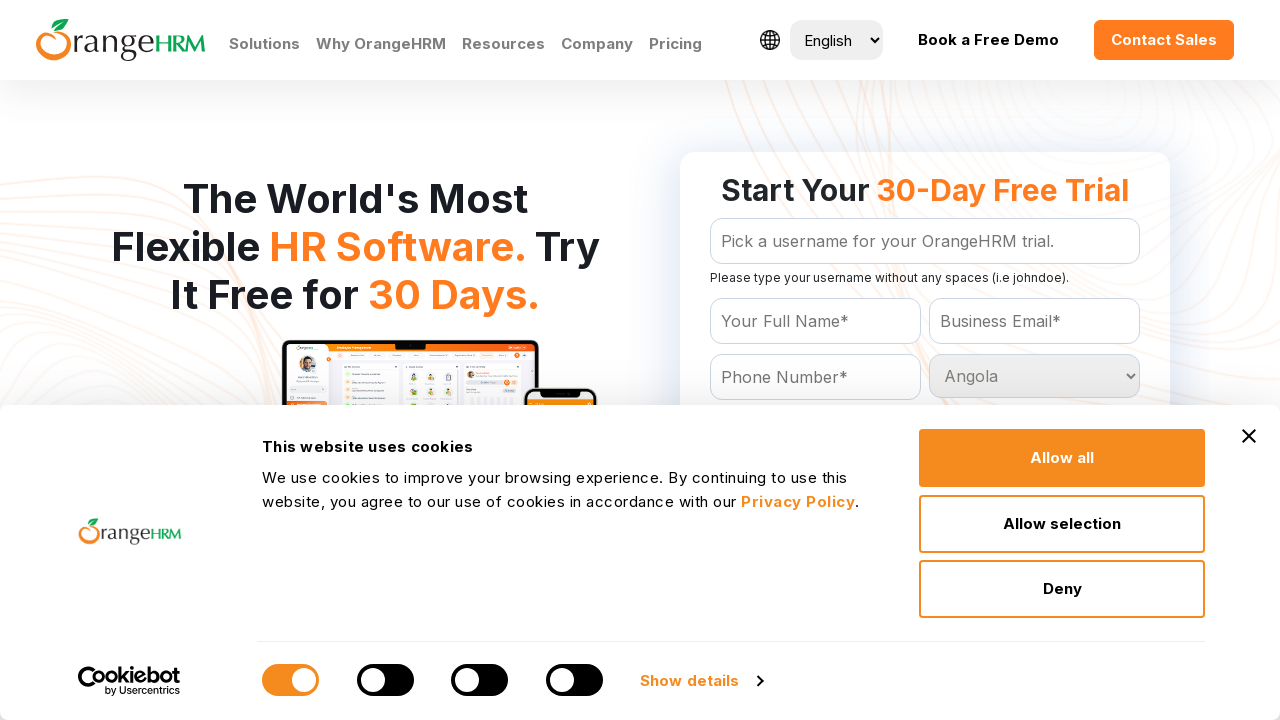

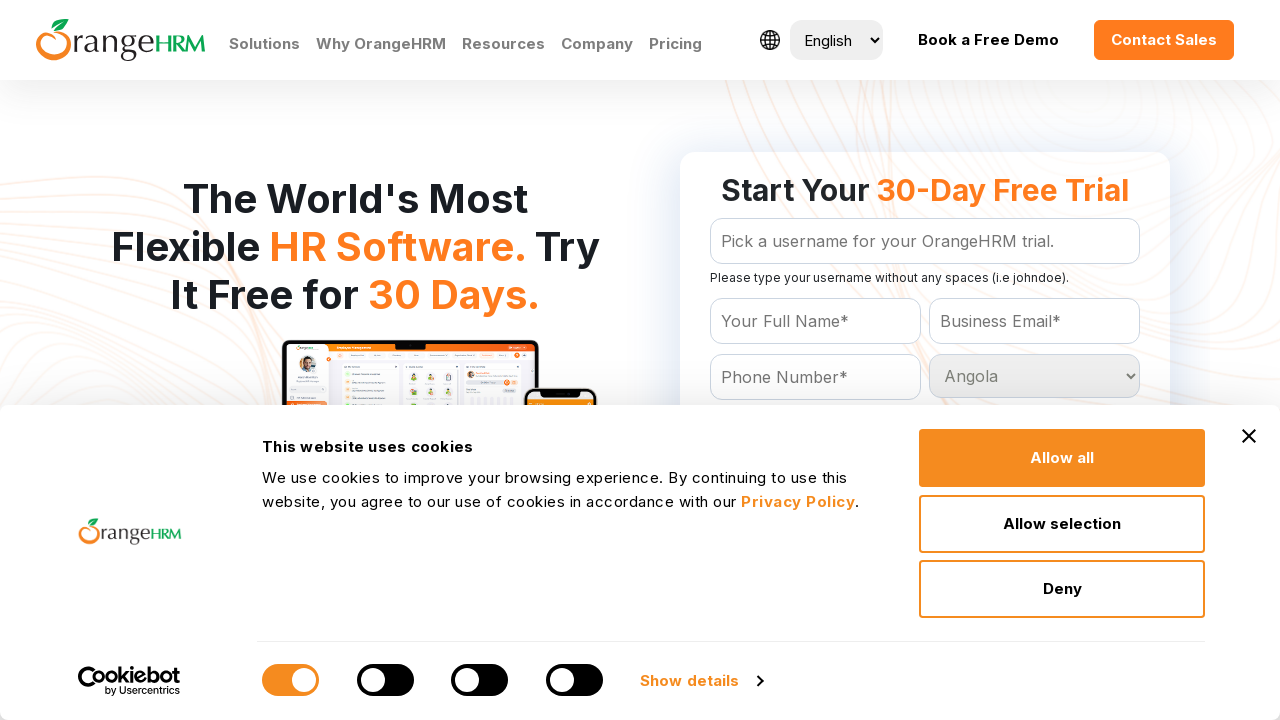